Tests sorting a numeric column (Due) in descending order by clicking the column header twice and verifying the values are sorted correctly

Starting URL: http://the-internet.herokuapp.com/tables

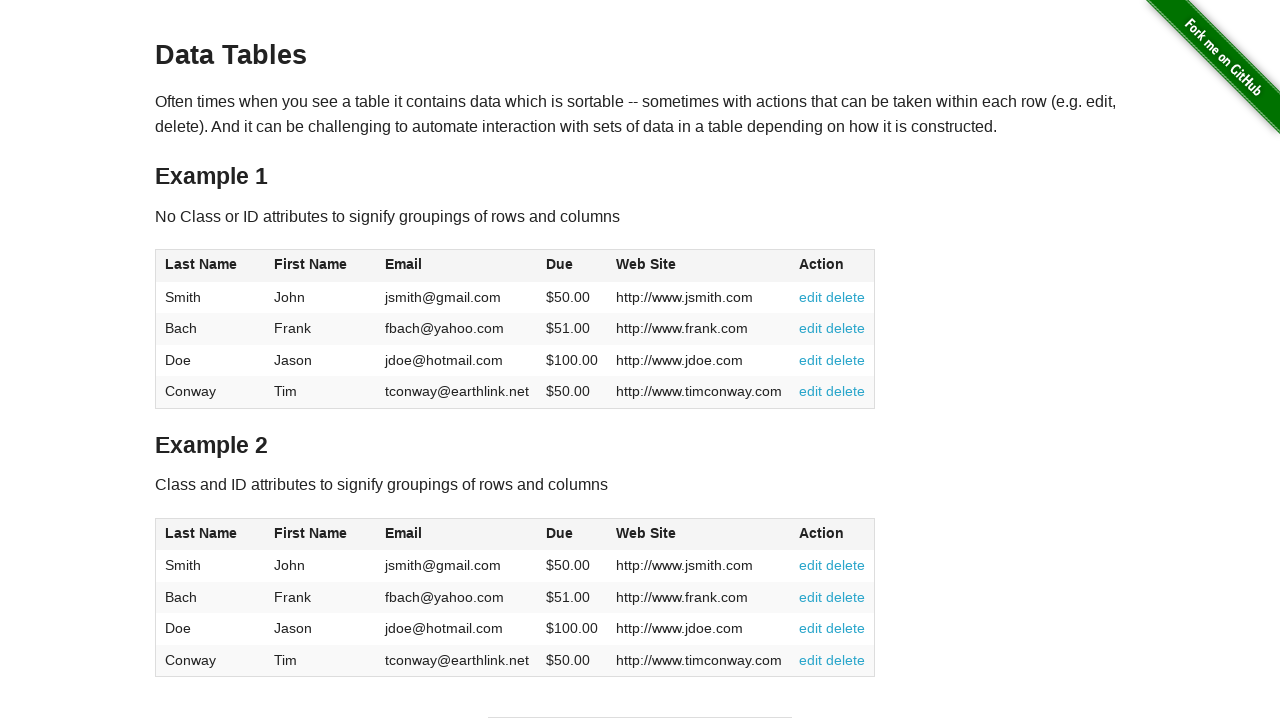

Clicked Due column header (4th column) first time for ascending sort at (572, 266) on #table1 thead tr th:nth-child(4)
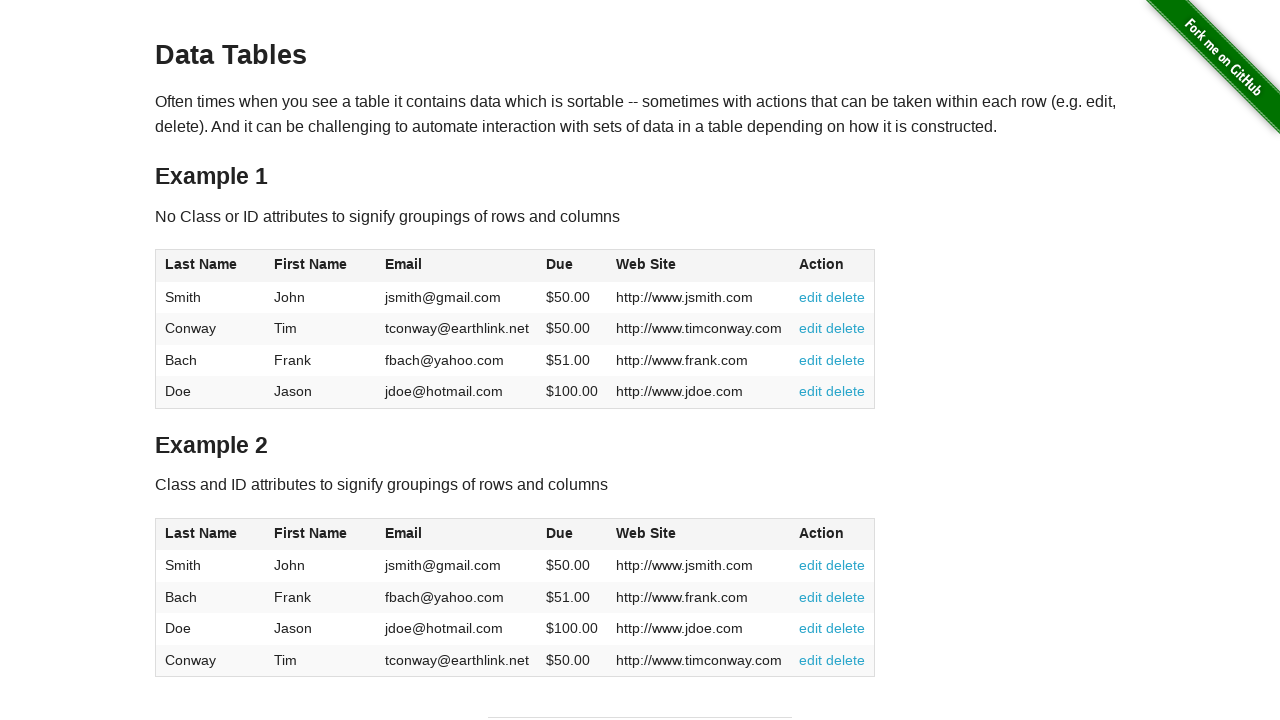

Clicked Due column header again to toggle to descending sort at (572, 266) on #table1 thead tr th:nth-child(4)
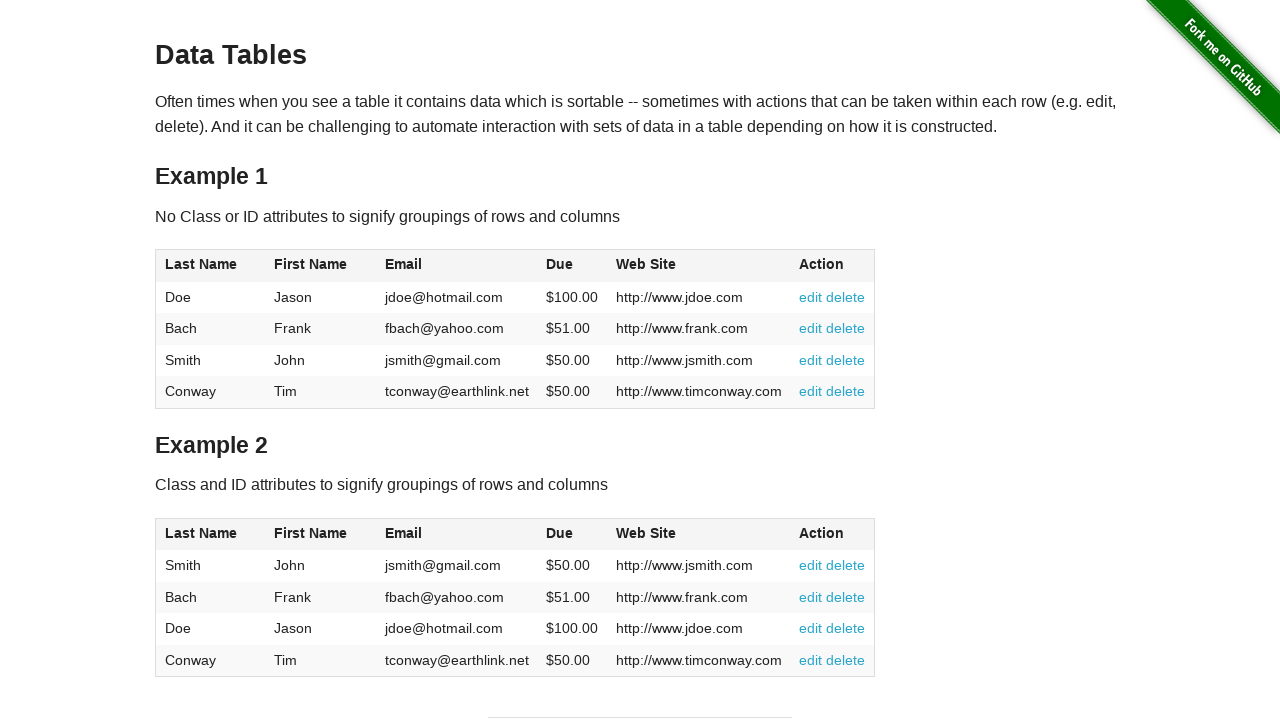

Verified Due column data is present in table body
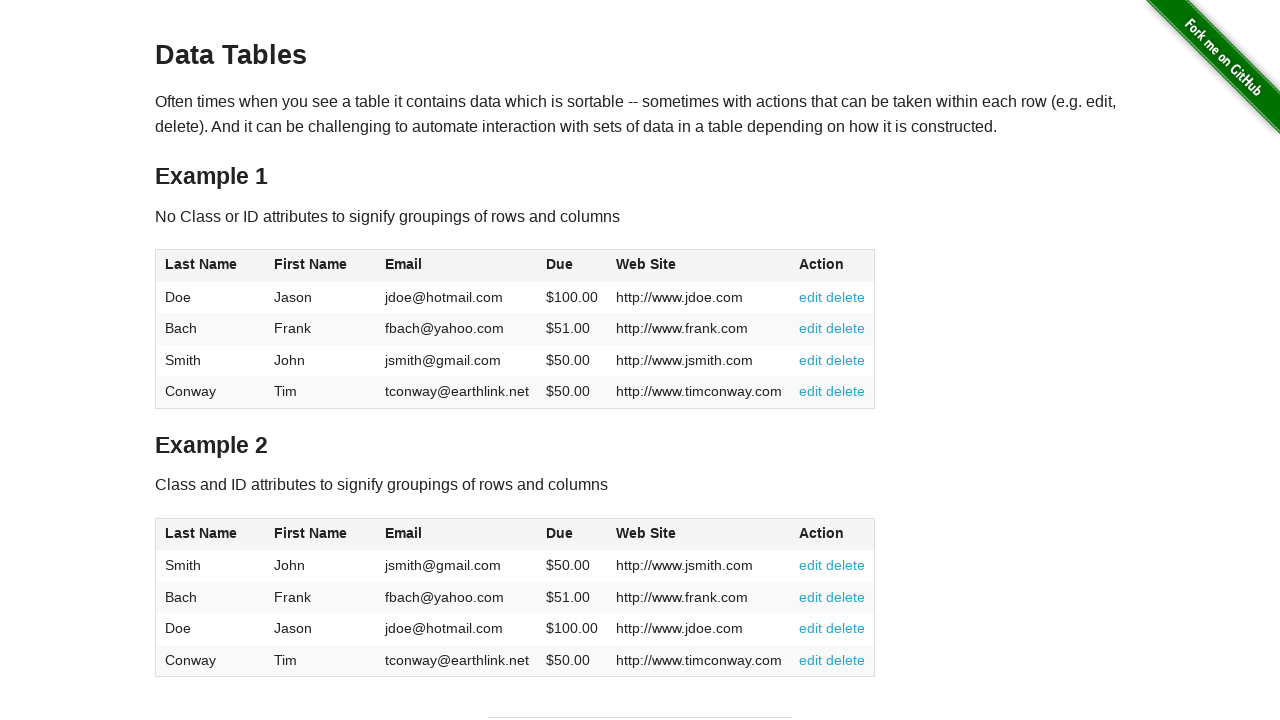

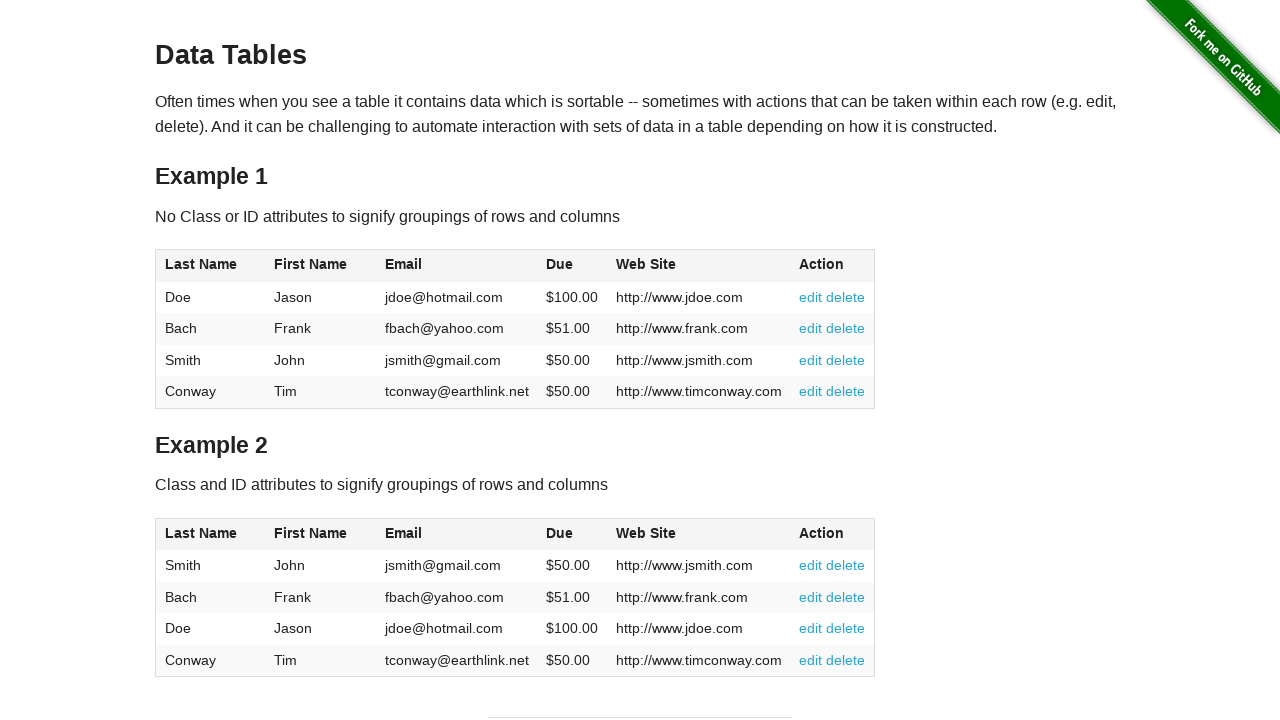